Tests bank manager login, adds a new customer, and verifies the URL after adding

Starting URL: https://www.globalsqa.com/angularJs-protractor/BankingProject/#/login

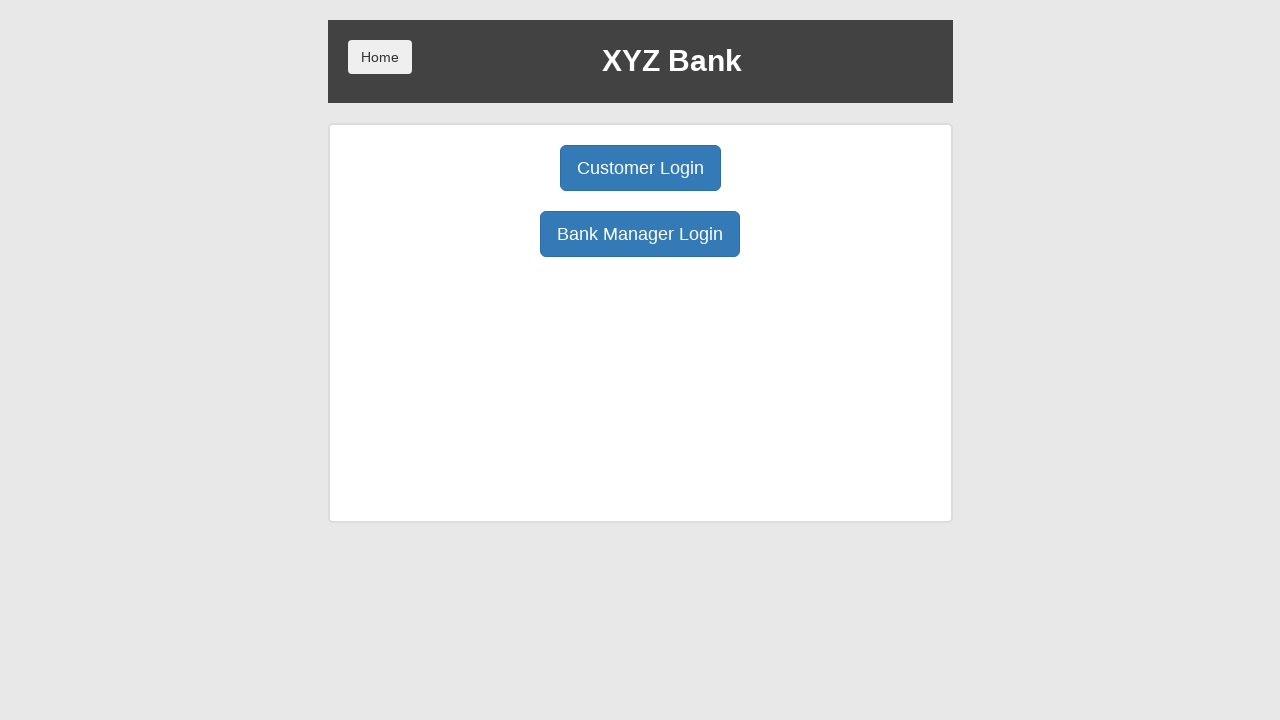

Clicked Bank Manager Login button at (640, 234) on button:has-text('Bank Manager Login')
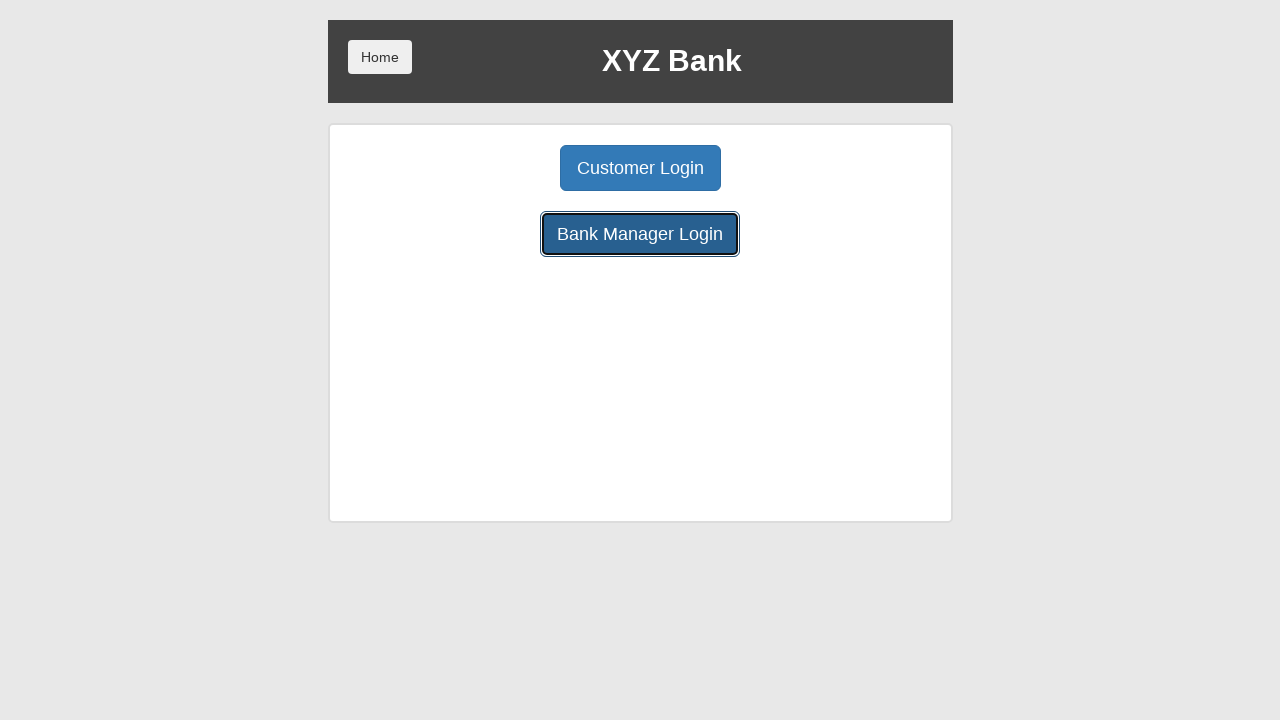

Clicked Add Customer button at (502, 168) on button:has-text('Add Customer')
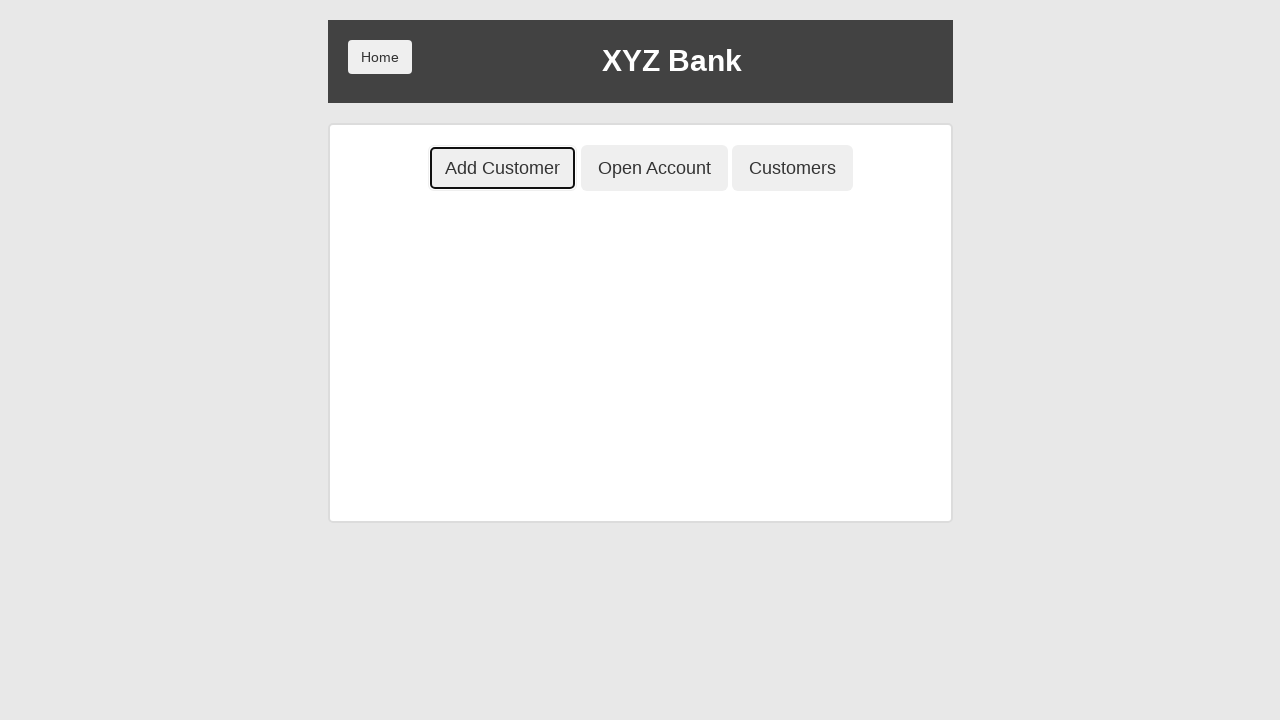

Filled First Name field with 'Ibrahim' on input[placeholder='First Name']
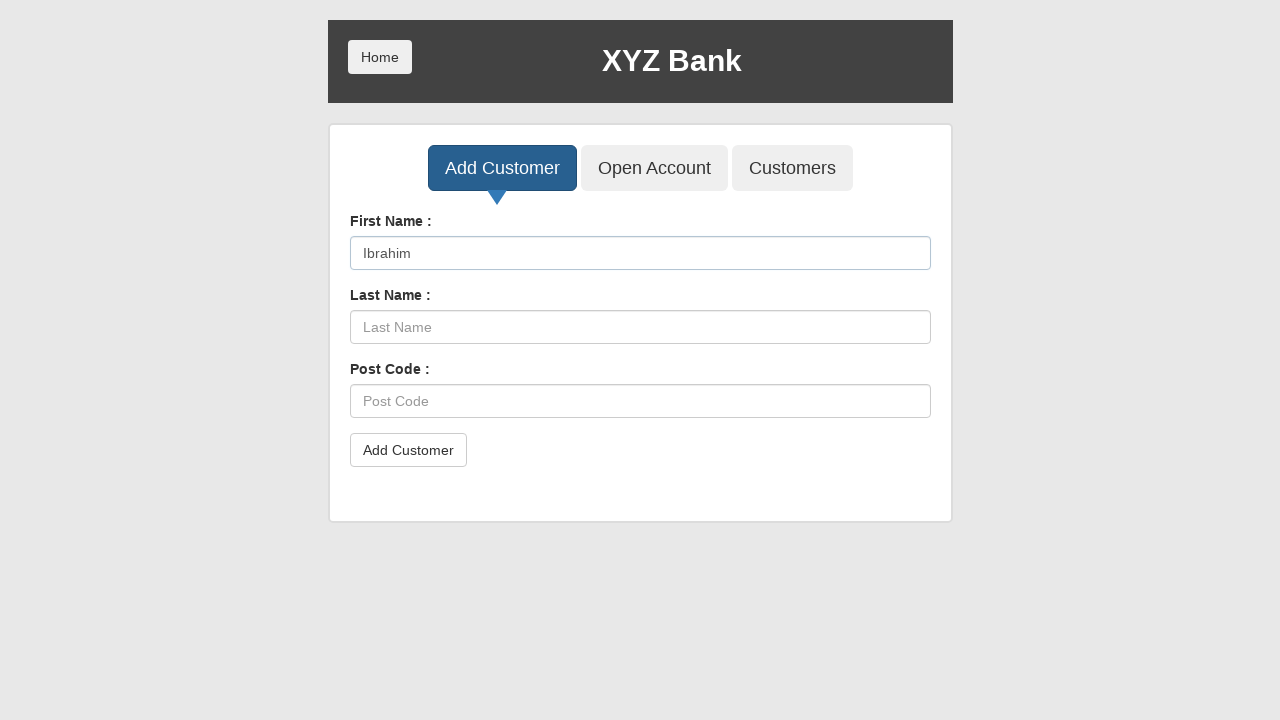

Filled Last Name field with 'Abu Wasel' on input[placeholder='Last Name']
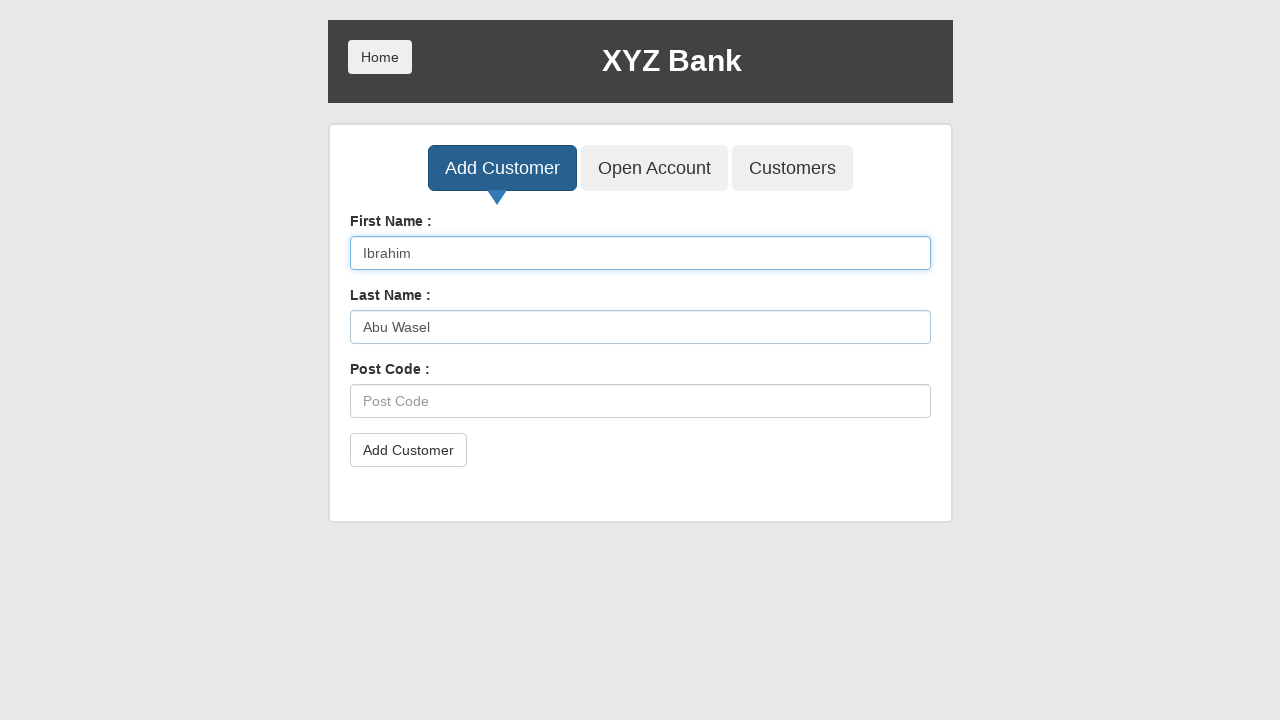

Filled Post Code field with 'POS8568' on input[placeholder='Post Code']
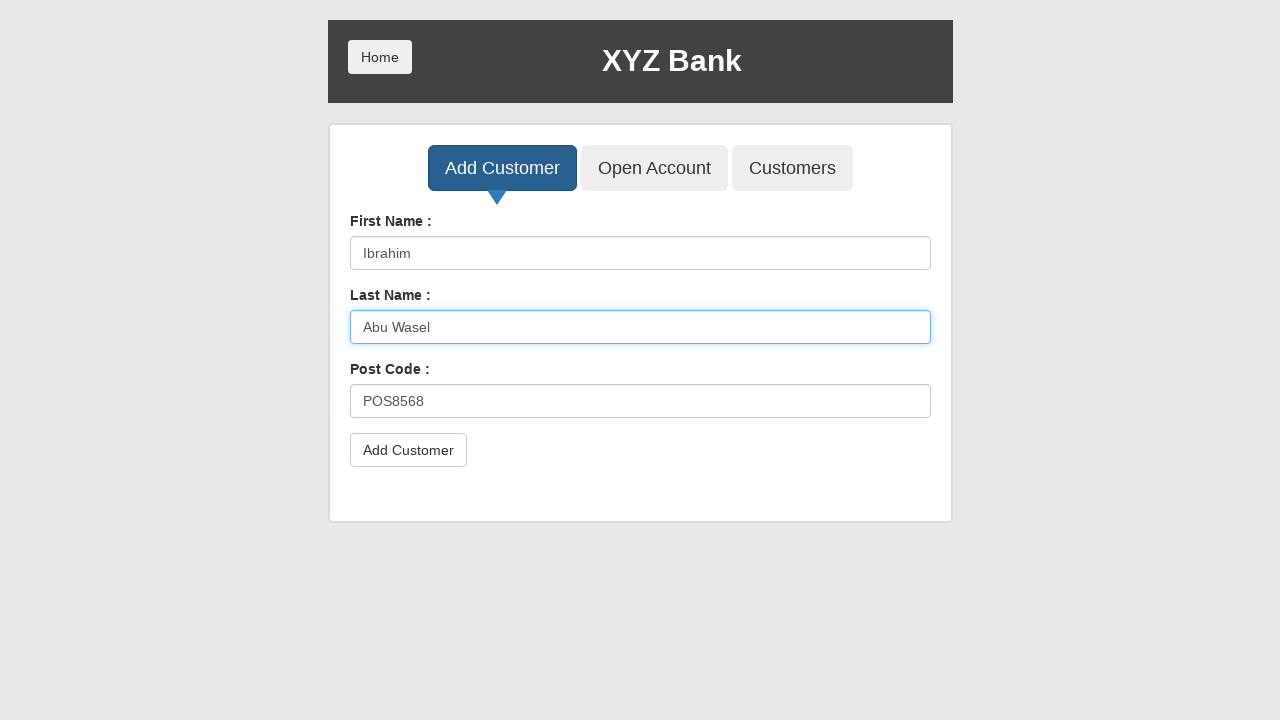

Clicked Add Customer submit button at (408, 450) on button[type='submit']:has-text('Add Customer')
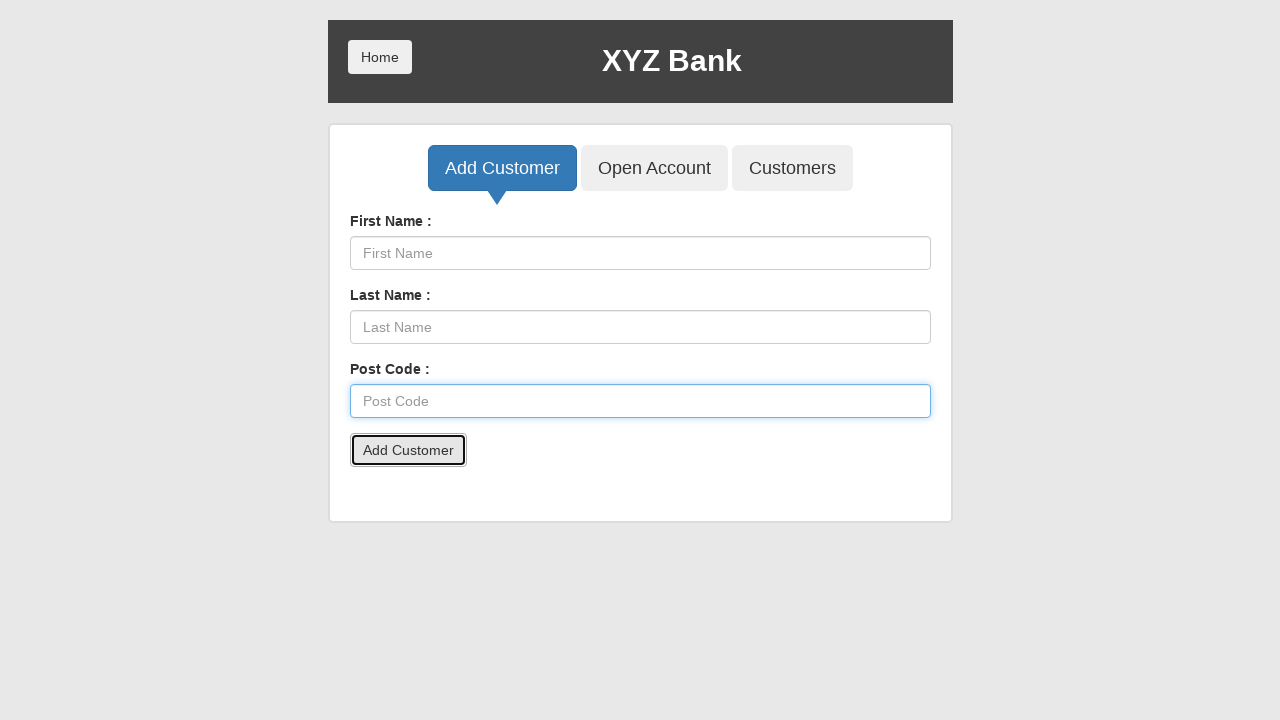

Accepted confirmation alert dialog
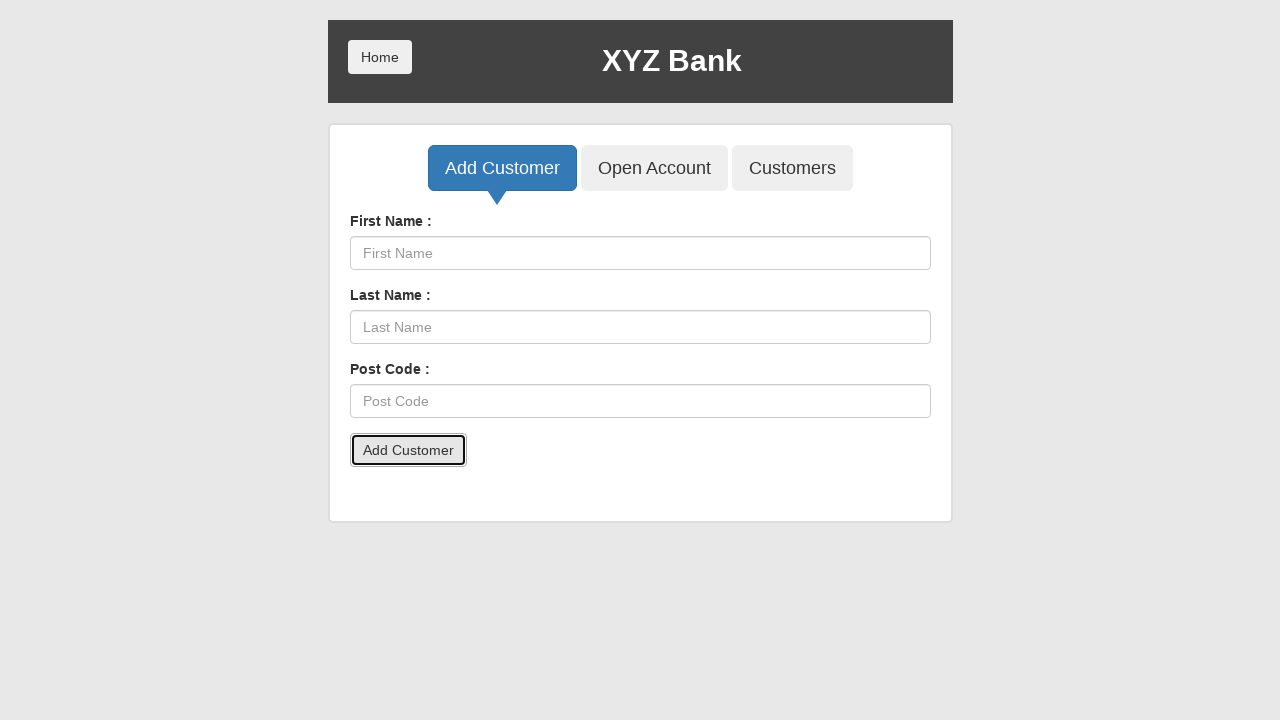

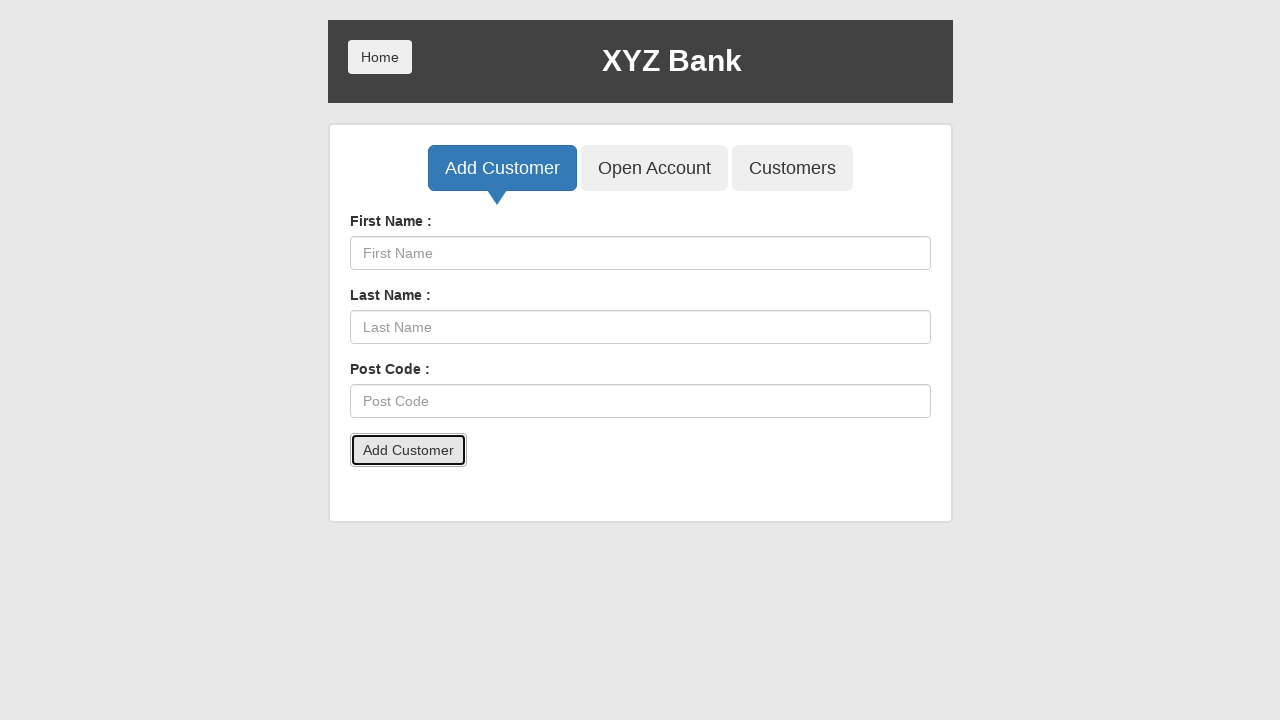